Tests YouTube search functionality by entering a search query and submitting the search form

Starting URL: https://youtube.com

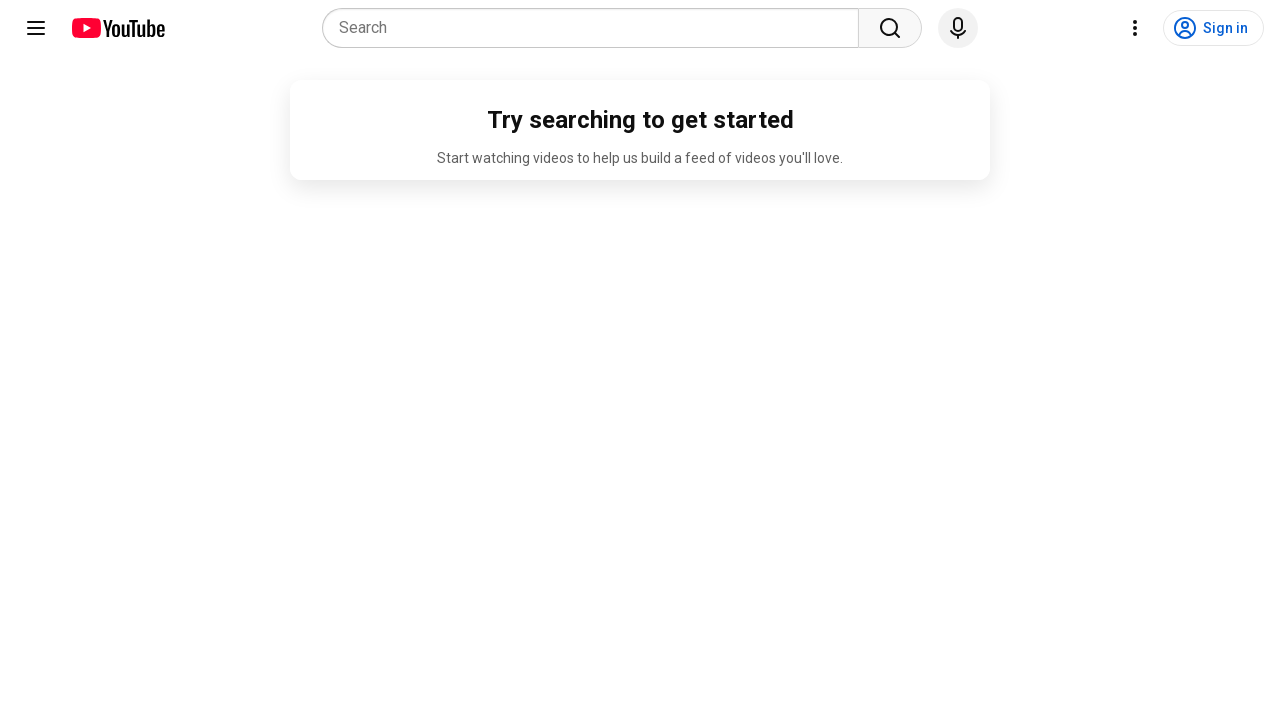

Filled YouTube search box with 'nhạc trẻ' on input[name='search_query']
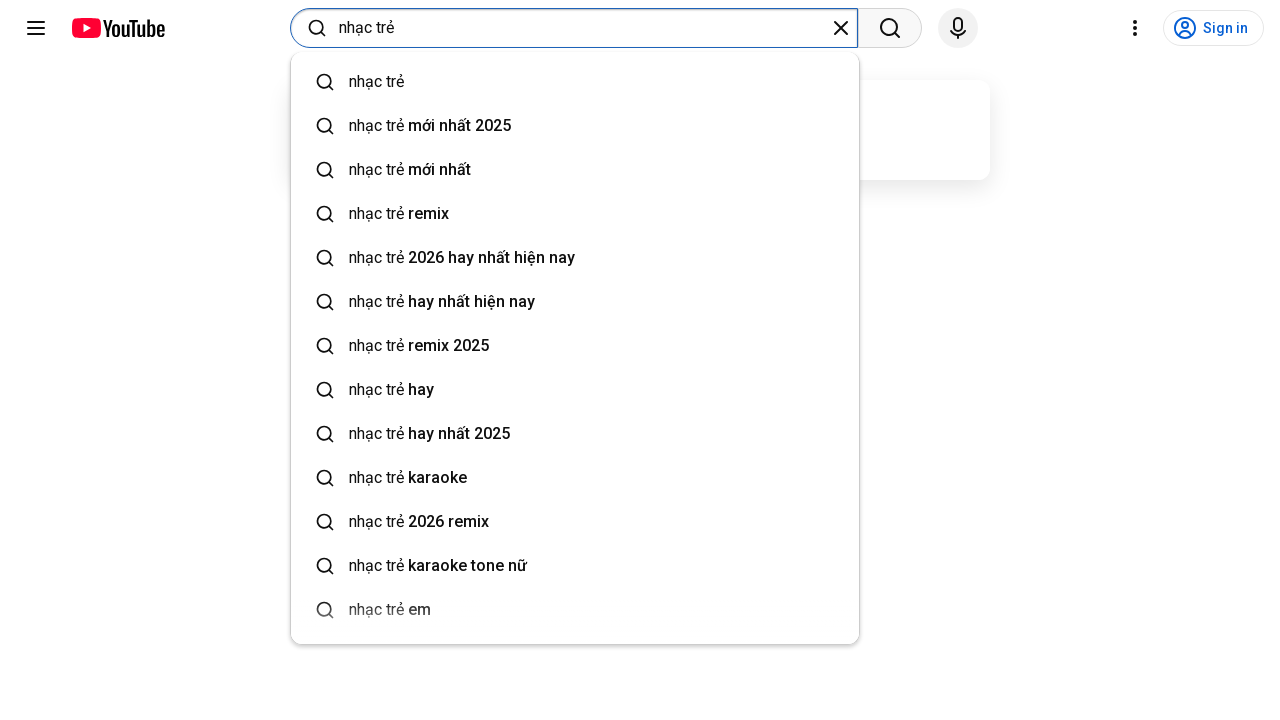

Pressed Enter to submit search query on input[name='search_query']
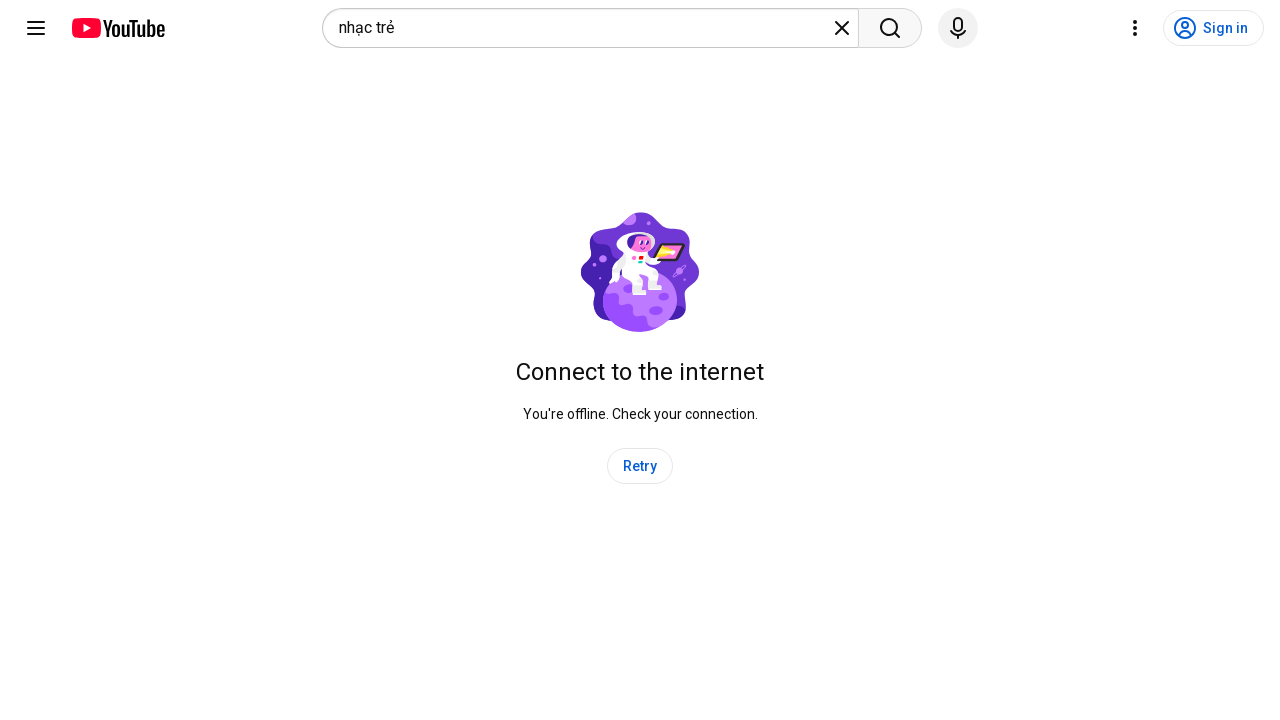

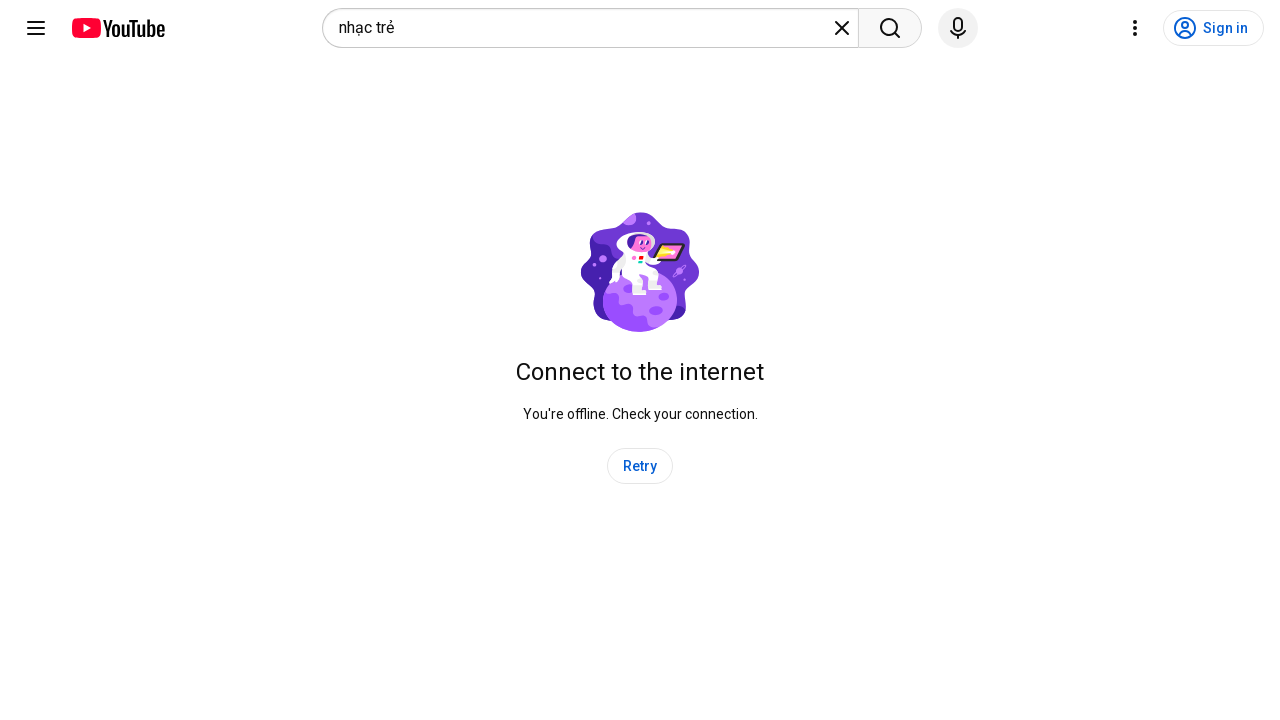